Navigates to an EMI loan calculator website and scrolls down the page by 1000 pixels to view more content.

Starting URL: https://emicalculator.net/loan-calculator/#

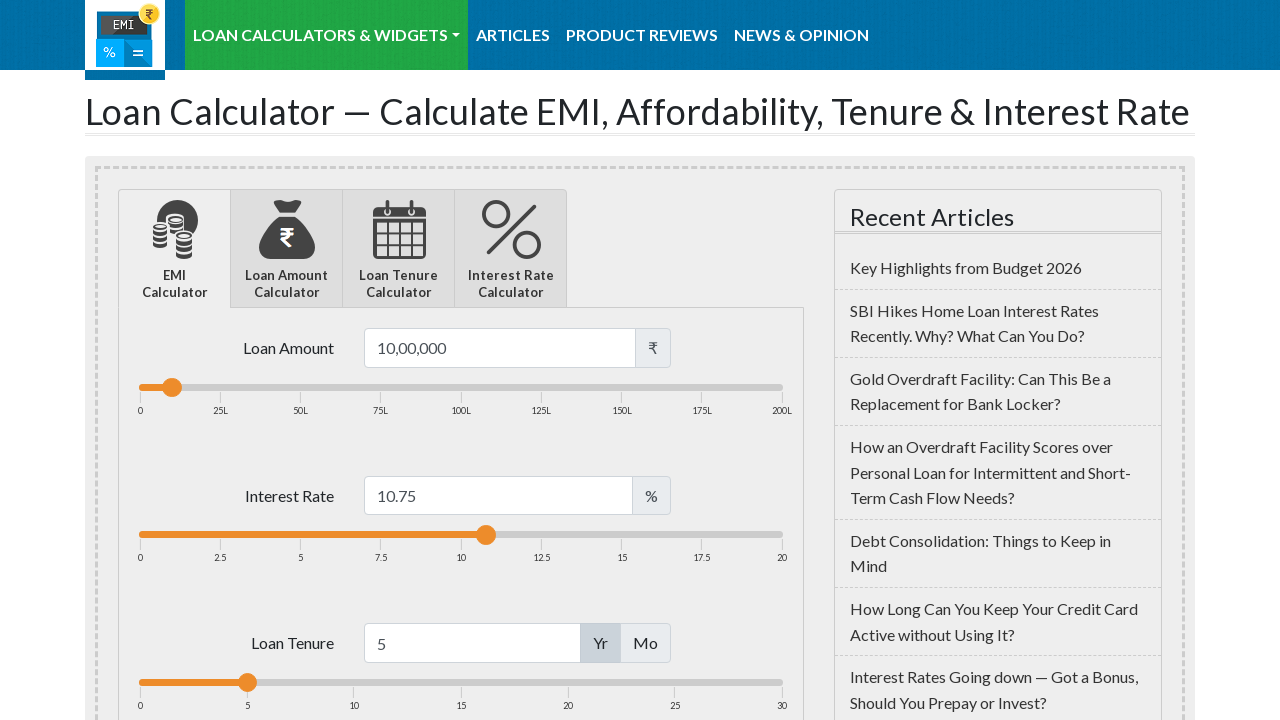

Navigated to EMI loan calculator website
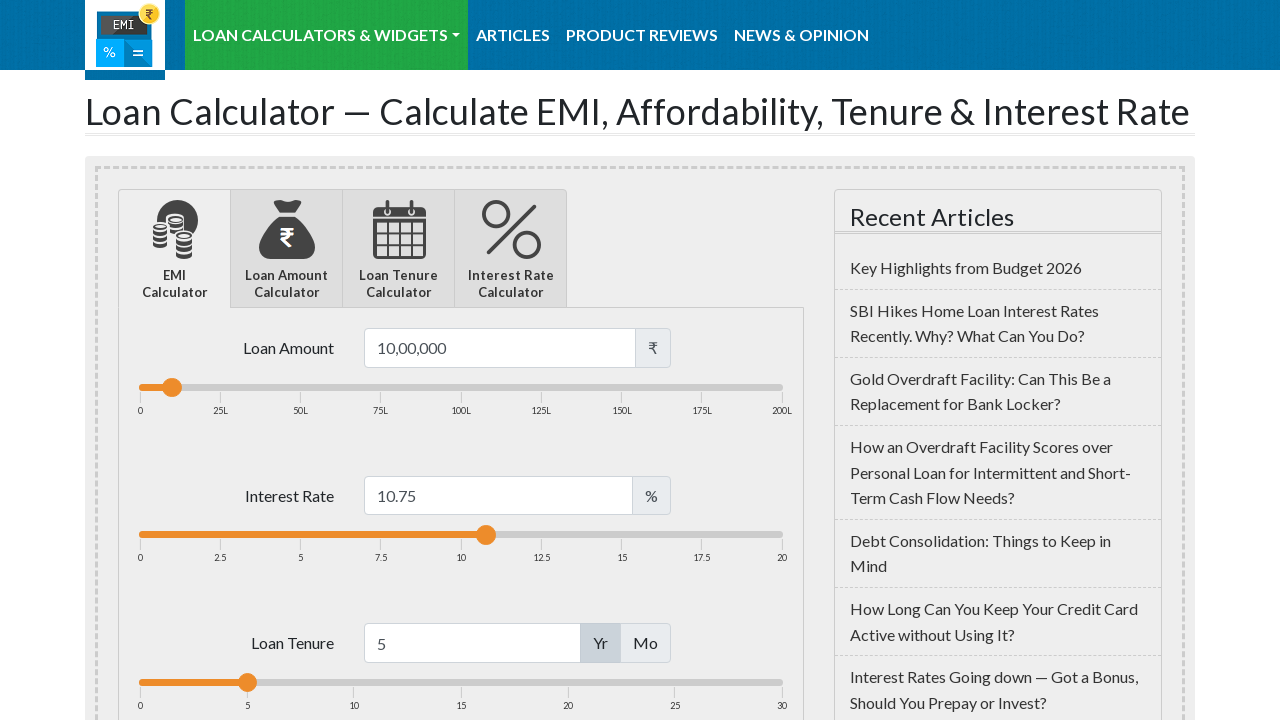

Scrolled down the page by 1000 pixels
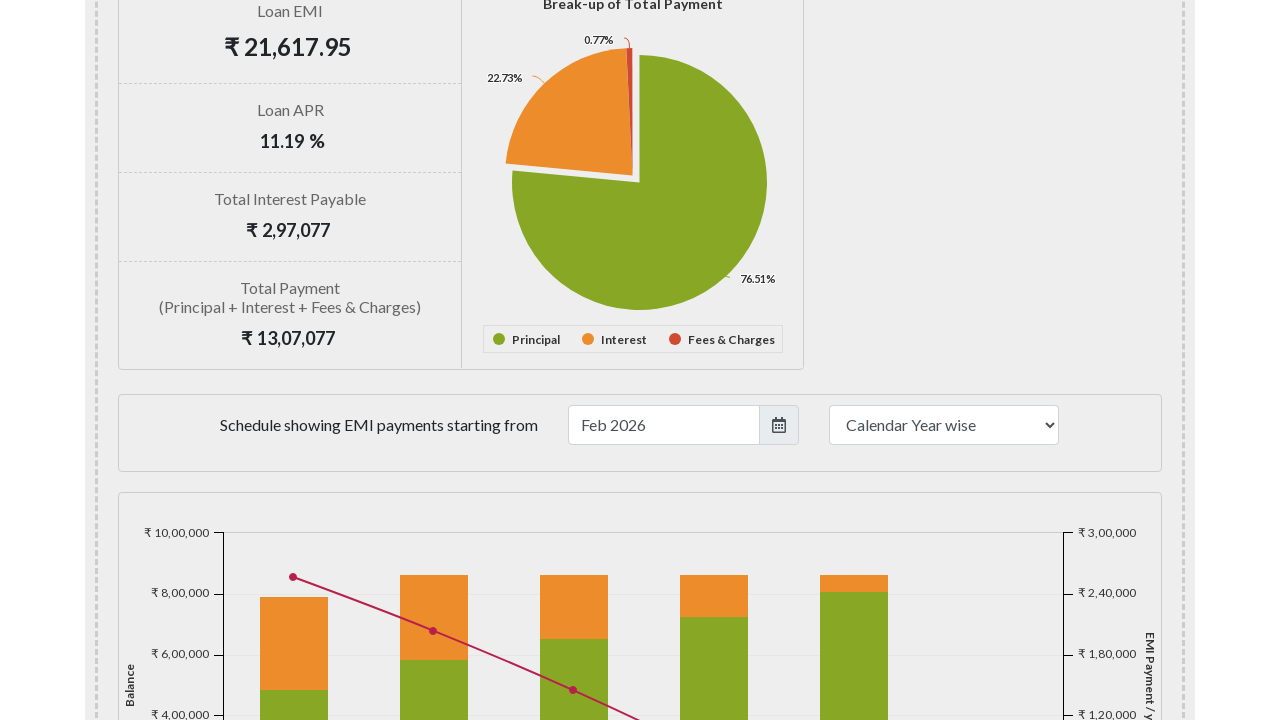

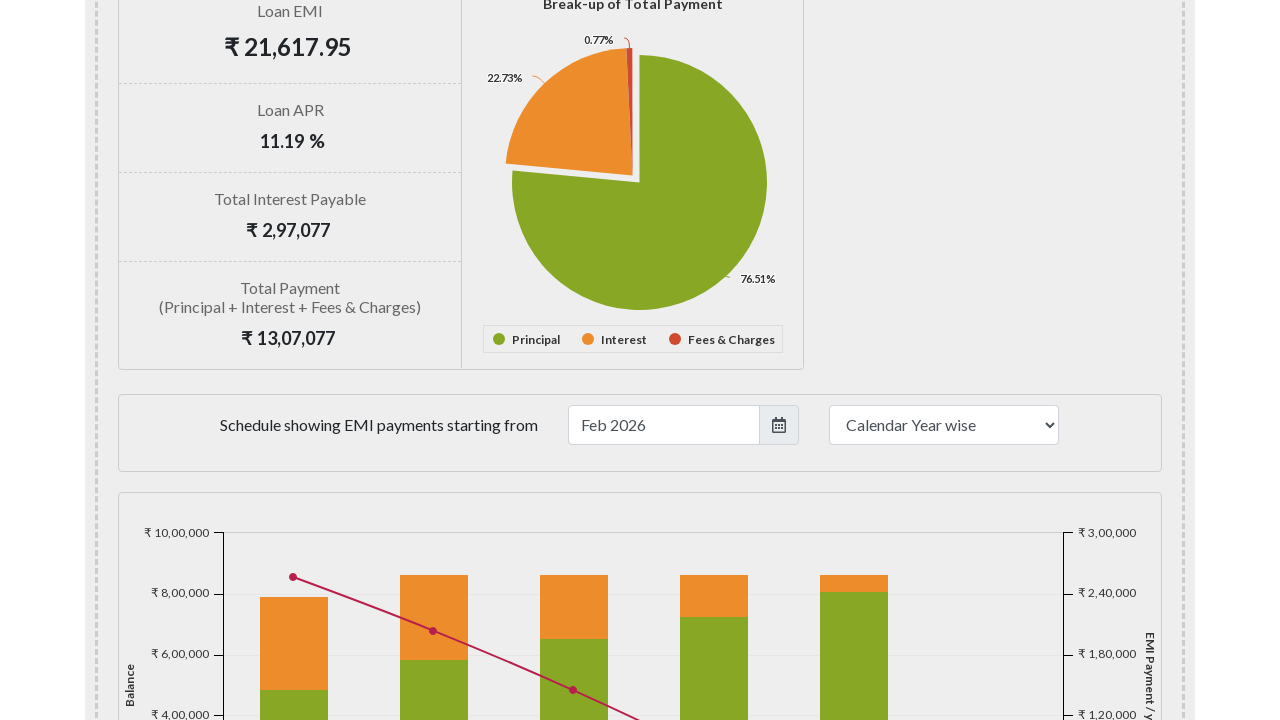